Tests popup window handling by clicking a link that opens a popup window, then switching to the child window and closing it while keeping the parent window open.

Starting URL: http://omayo.blogspot.com/

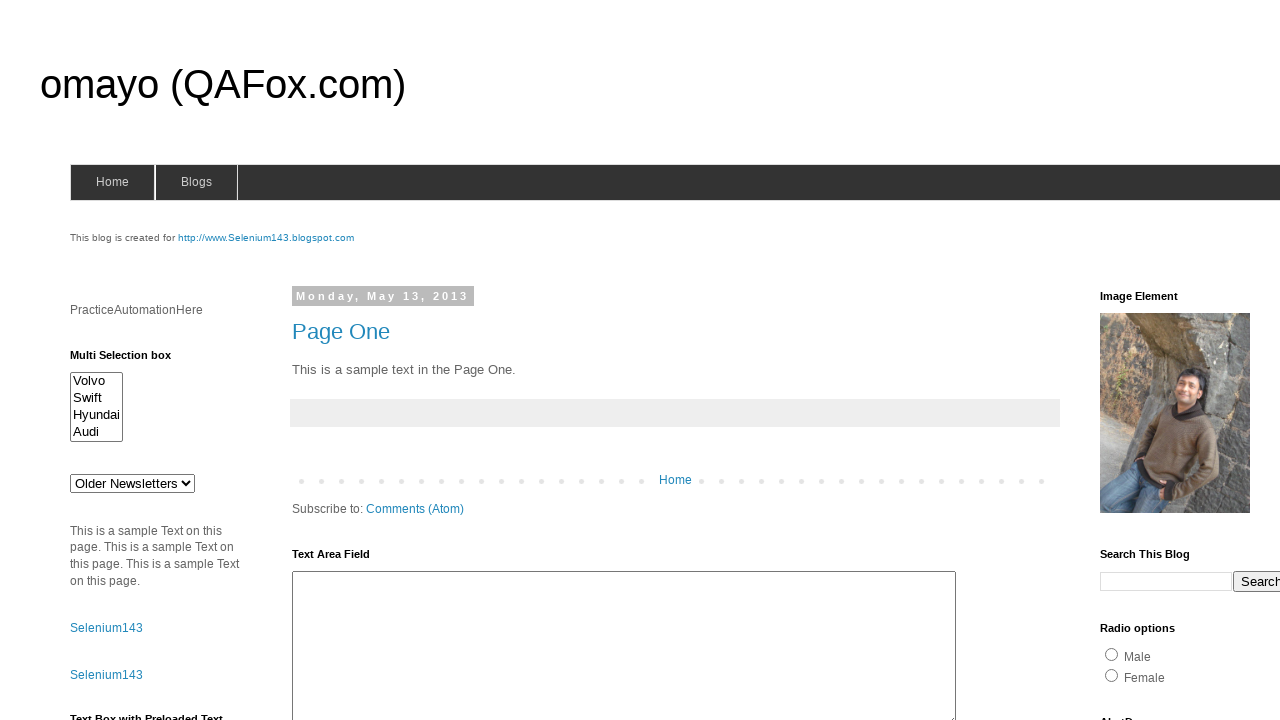

Clicked 'Open a popup window' link to trigger popup at (132, 360) on text=Open a popup window
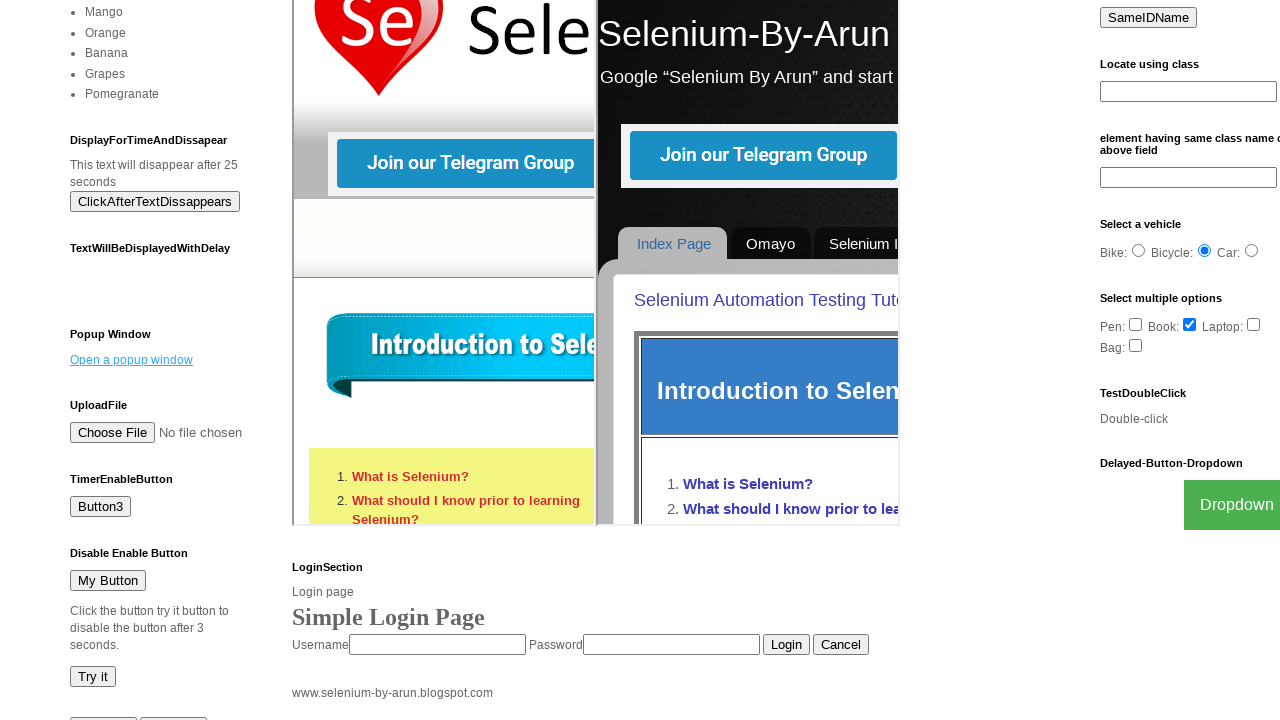

Captured reference to new popup window
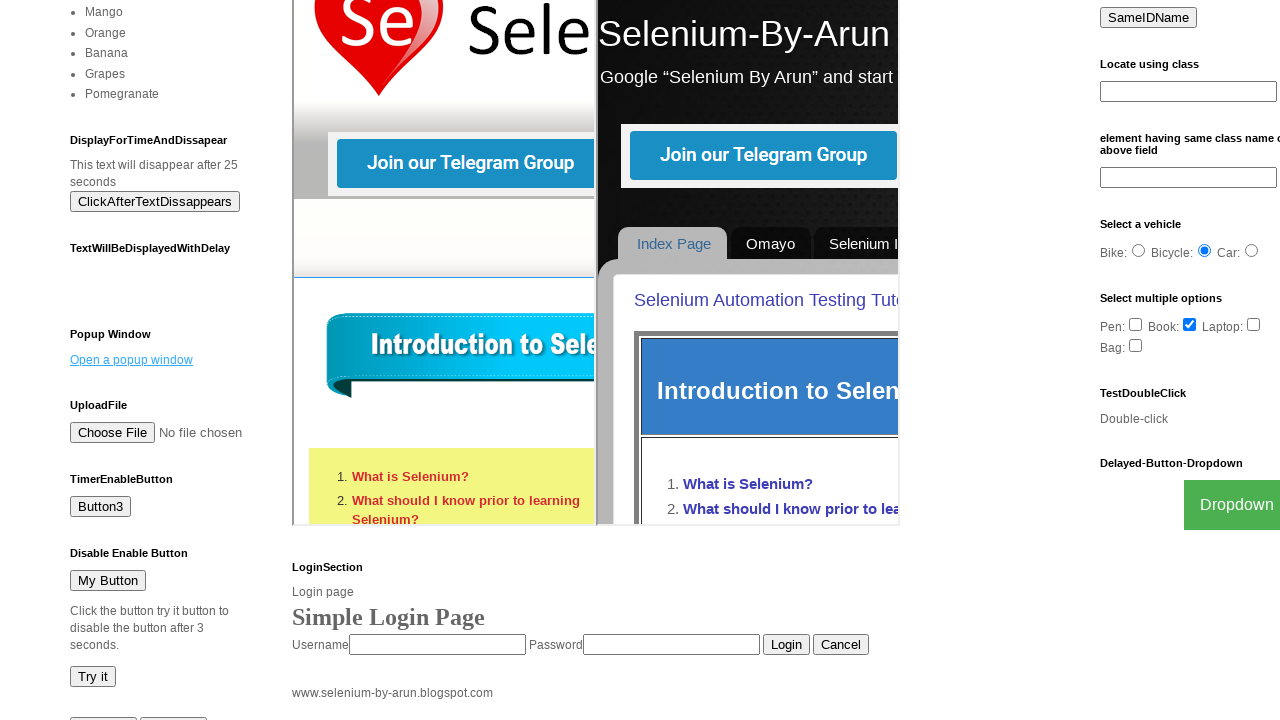

Popup window finished loading
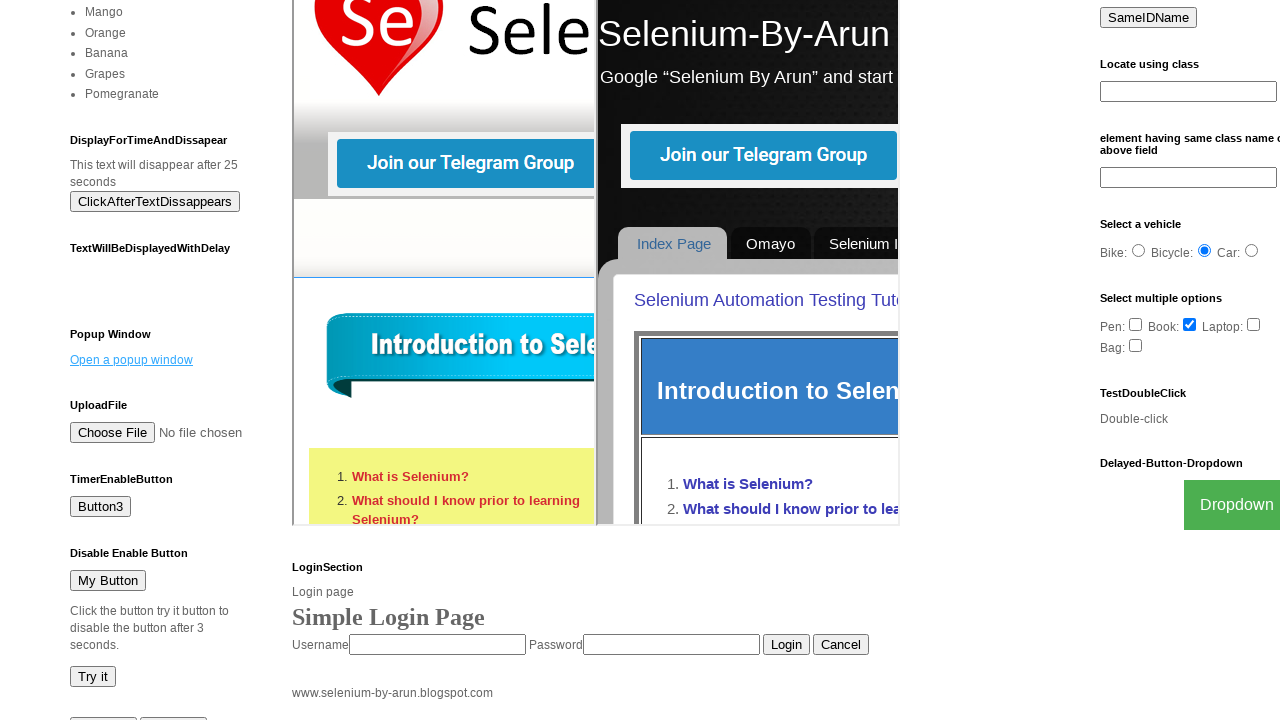

Closed the popup/child window
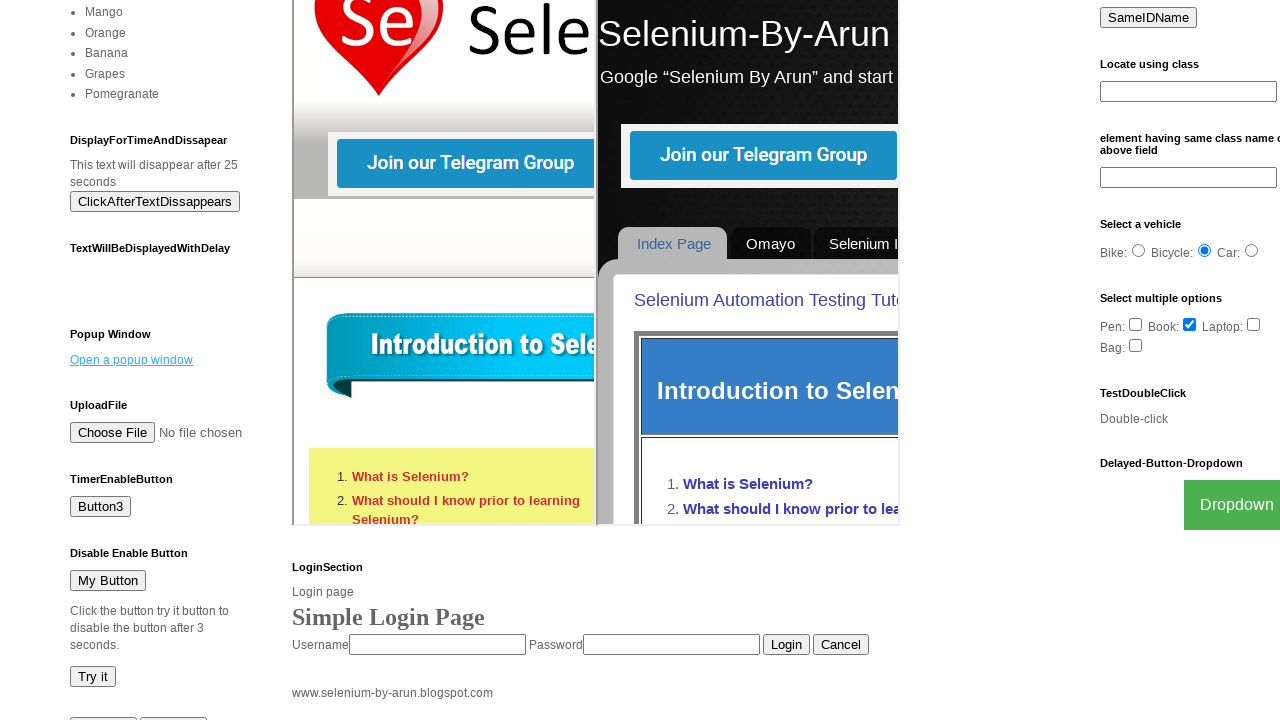

Verified parent window is still open and responsive
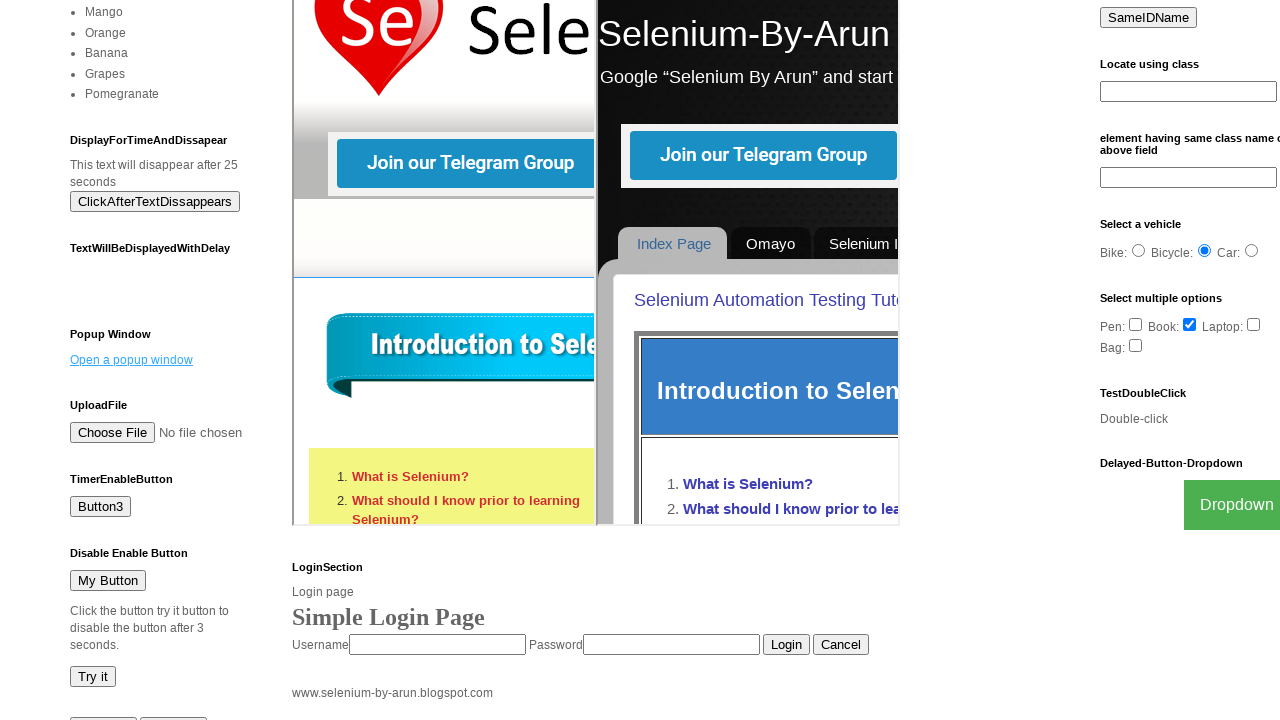

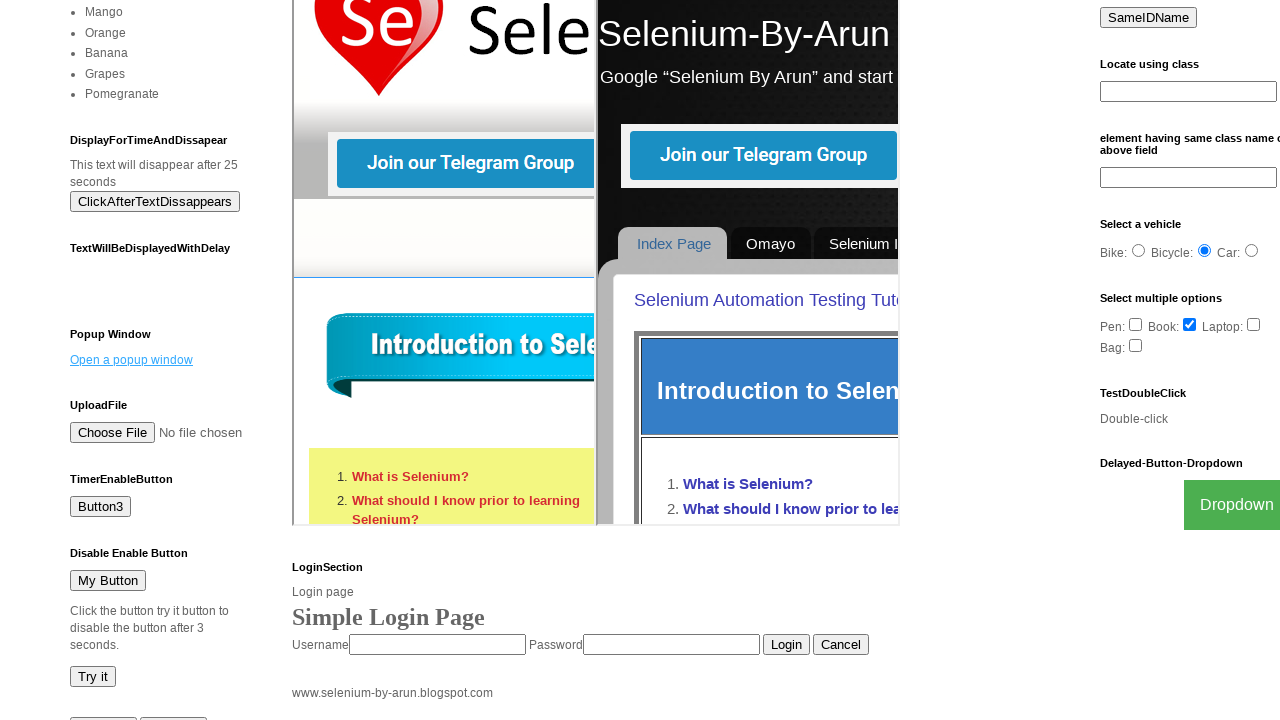